Tests navigation to buttons page by clicking the buttons link

Starting URL: https://formy-project.herokuapp.com

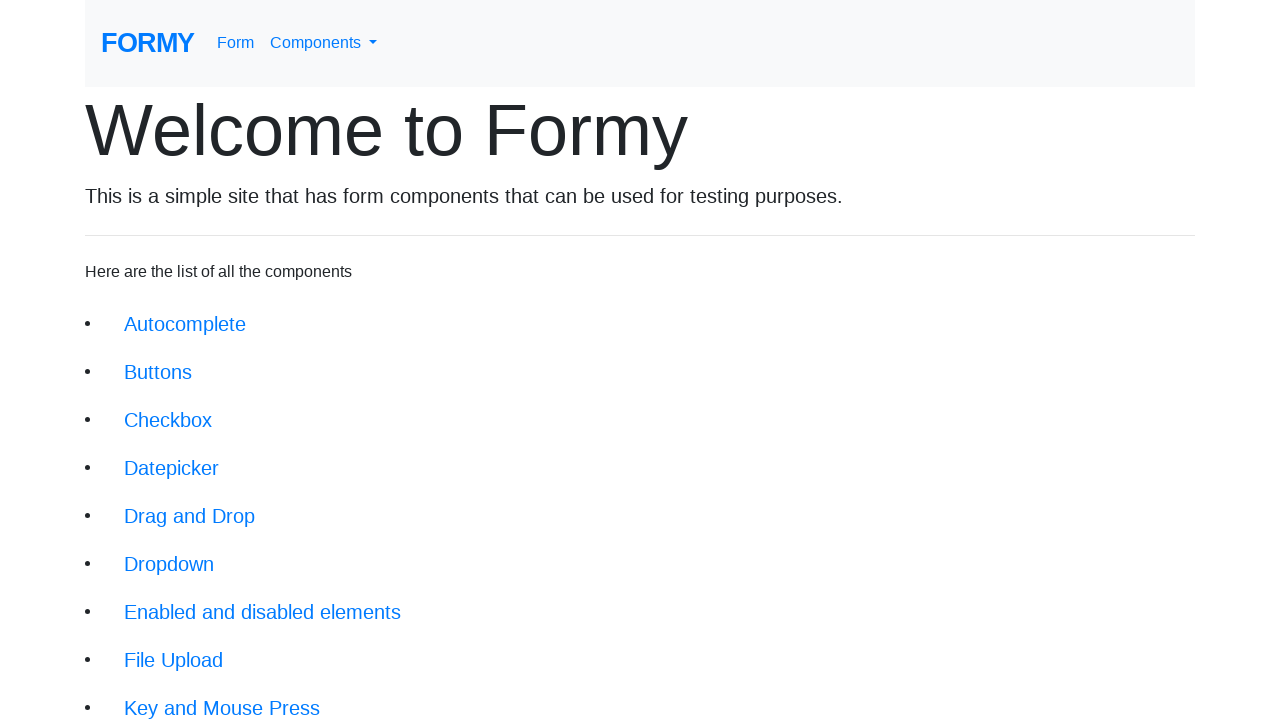

Clicked the buttons navigation link at (158, 372) on xpath=//li/a[@href='/buttons']
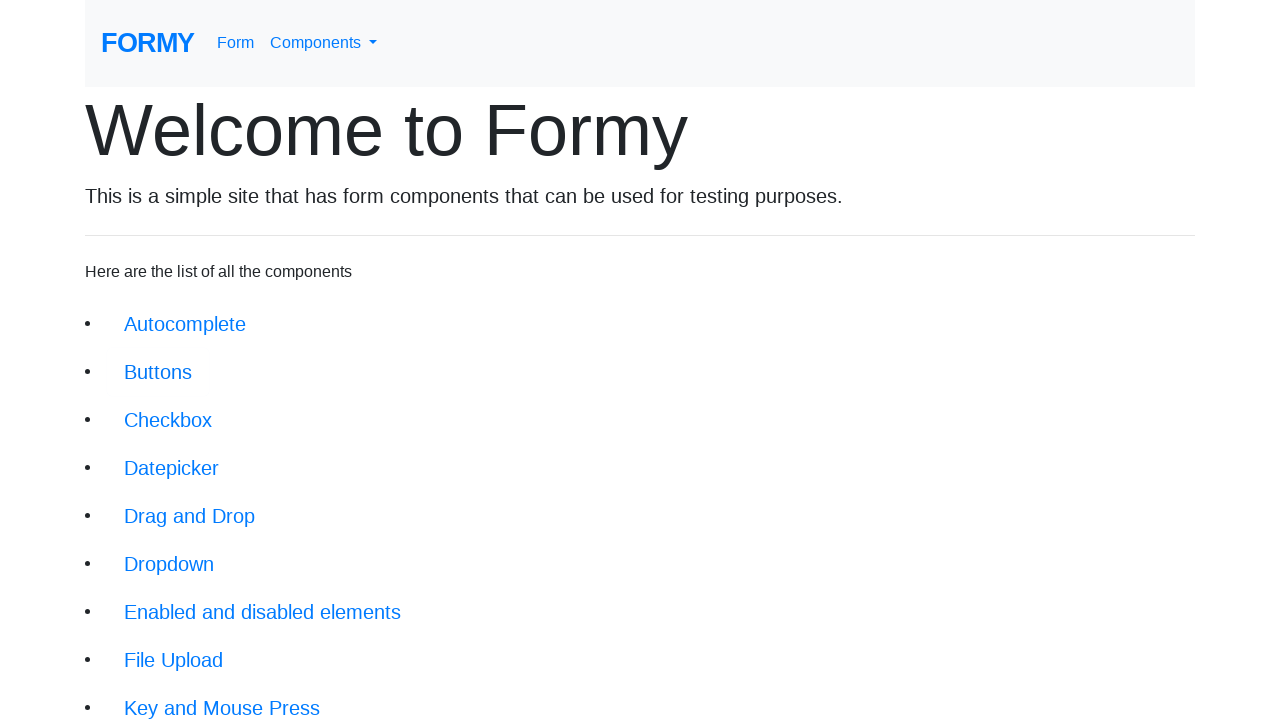

Navigated to buttons page successfully
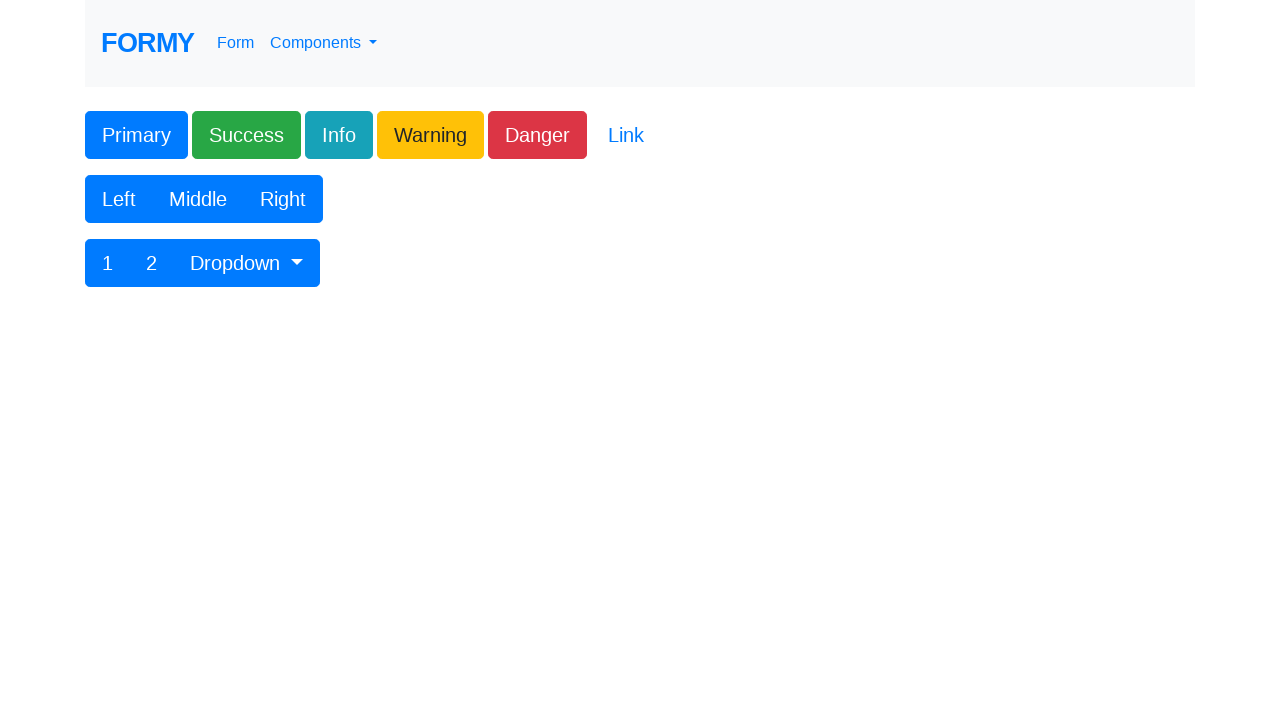

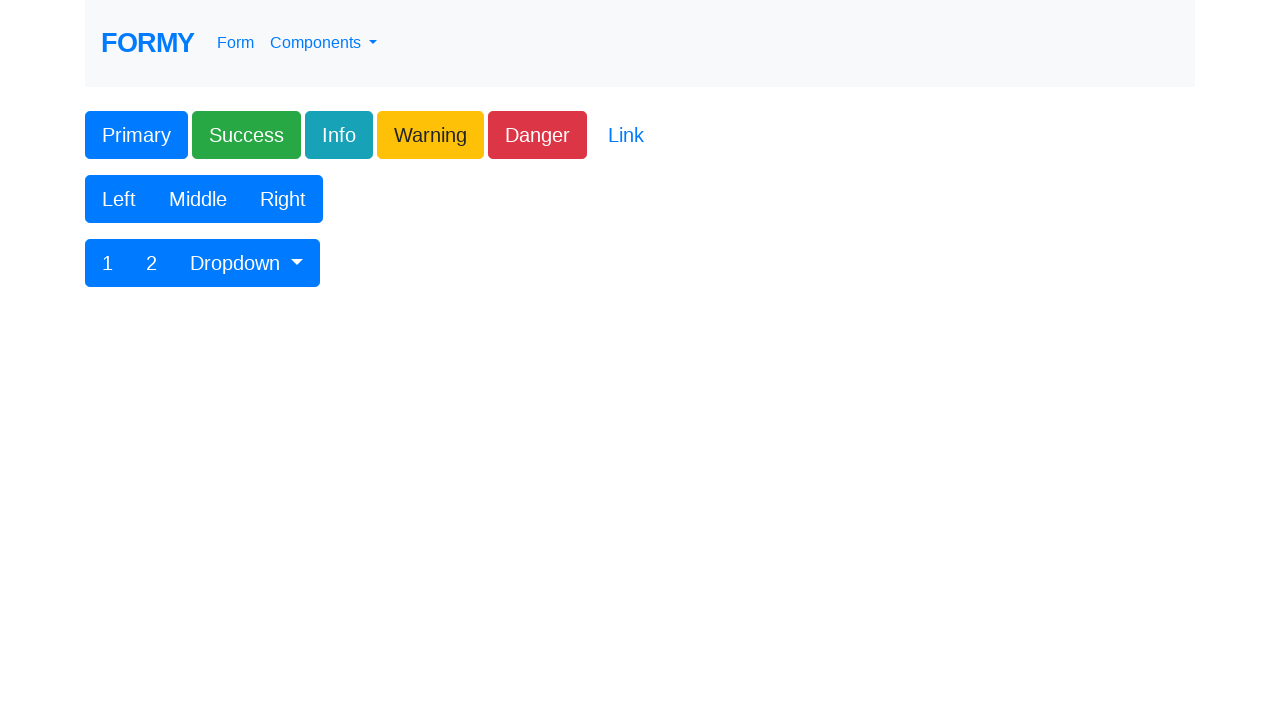